Navigates through a table to find Python course and verifies its price is 25

Starting URL: https://rahulshettyacademy.com/AutomationPractice/

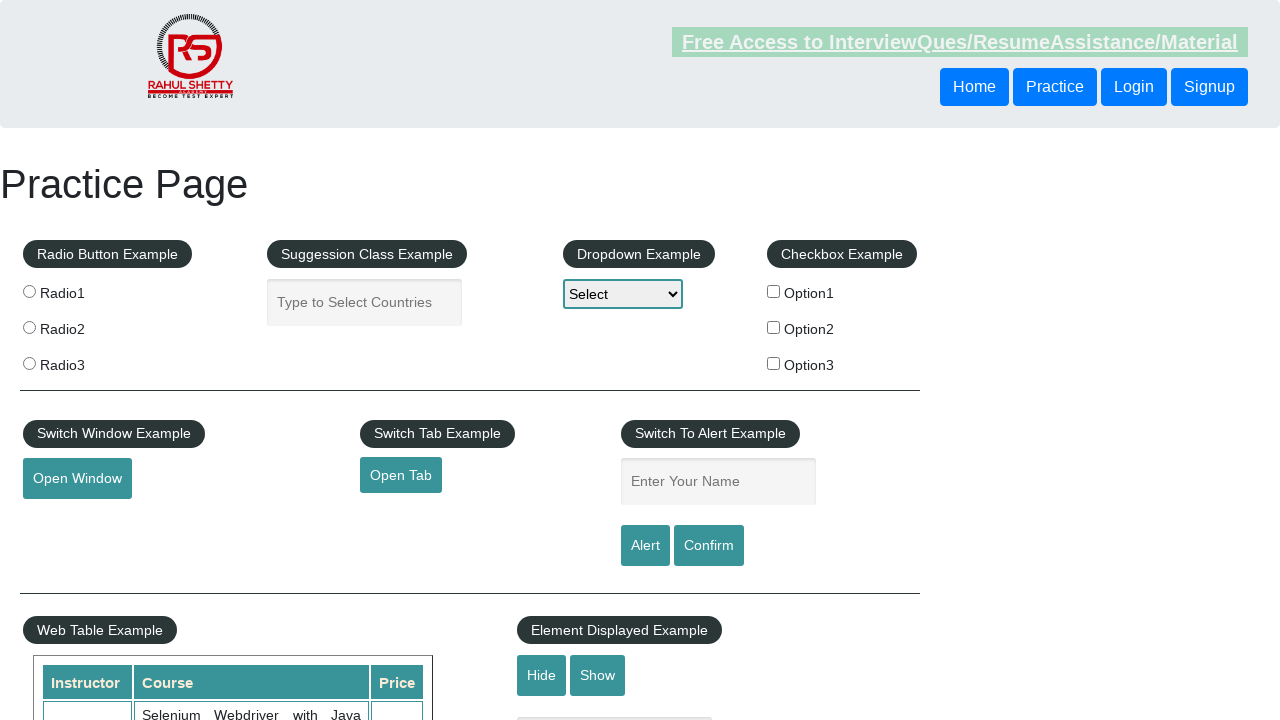

Waited for table to load
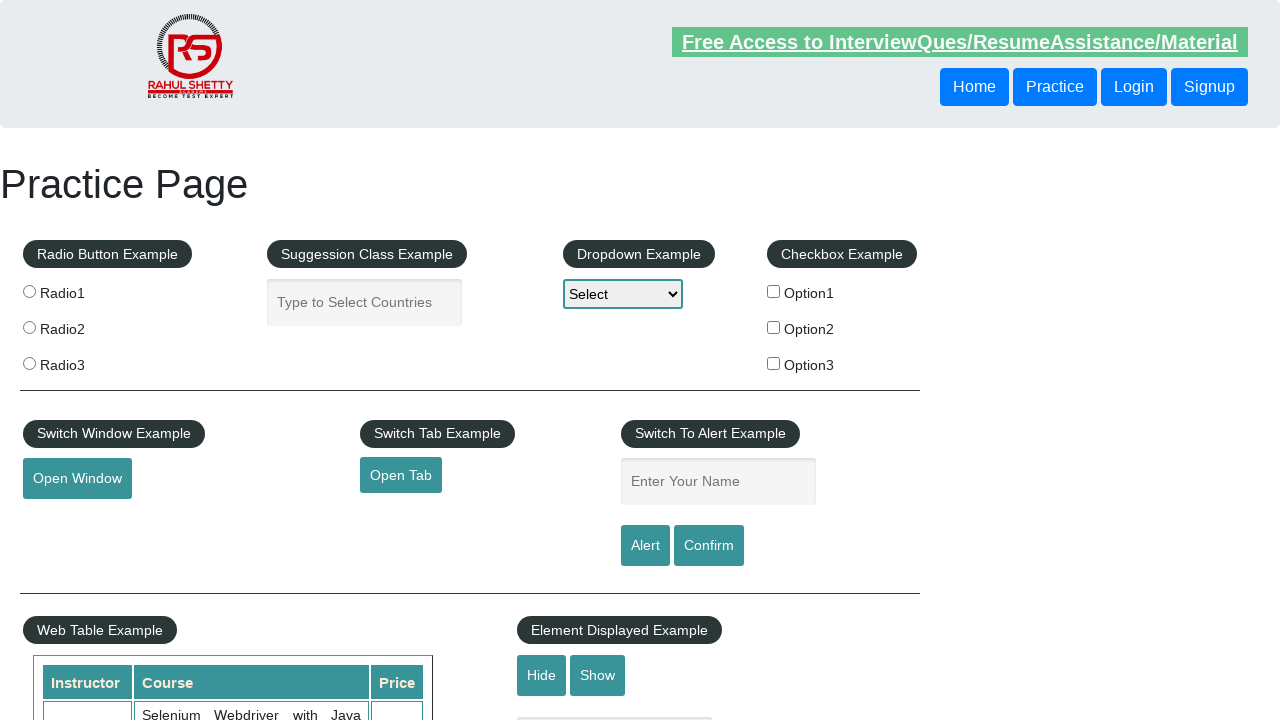

Retrieved all table rows
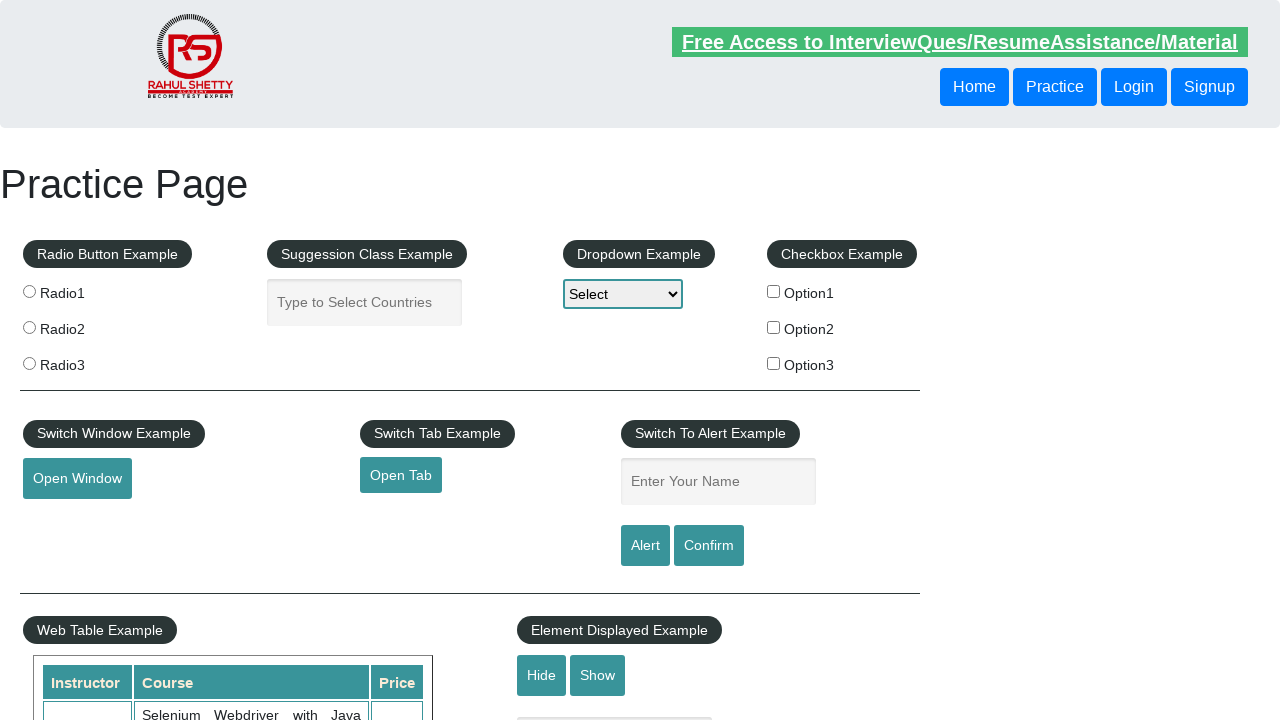

Checked row 0 content: 'Selenium Webdriver with Java Basics + Advanced + Interview Guide'
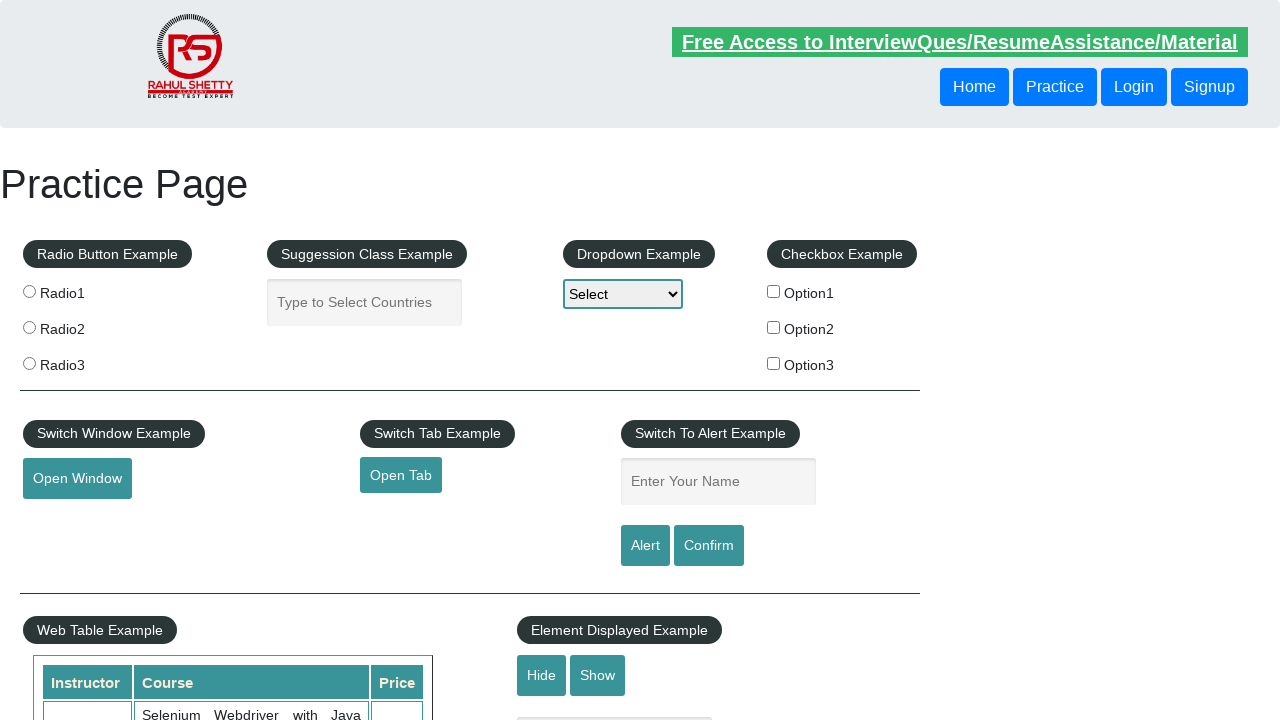

Checked row 1 content: 'Learn SQL in Practical + Database Testing from Scratch'
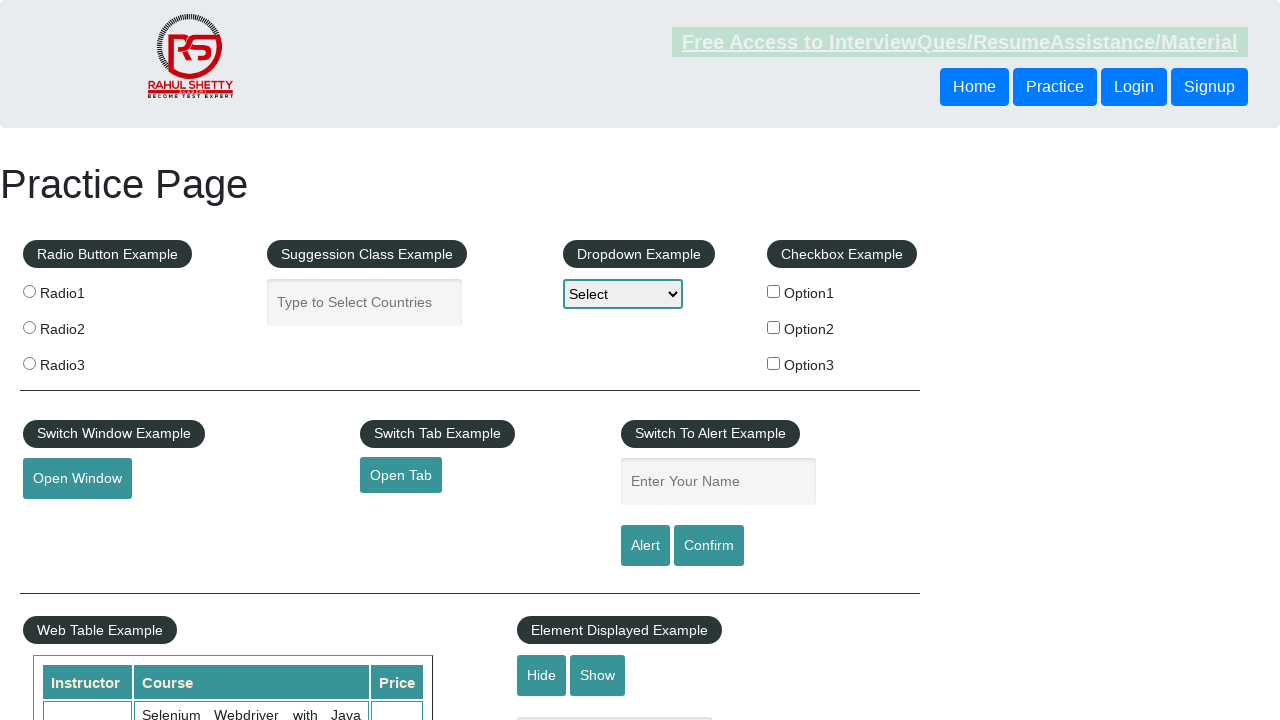

Checked row 2 content: 'Appium (Selenium) - Mobile Automation Testing from Scratch'
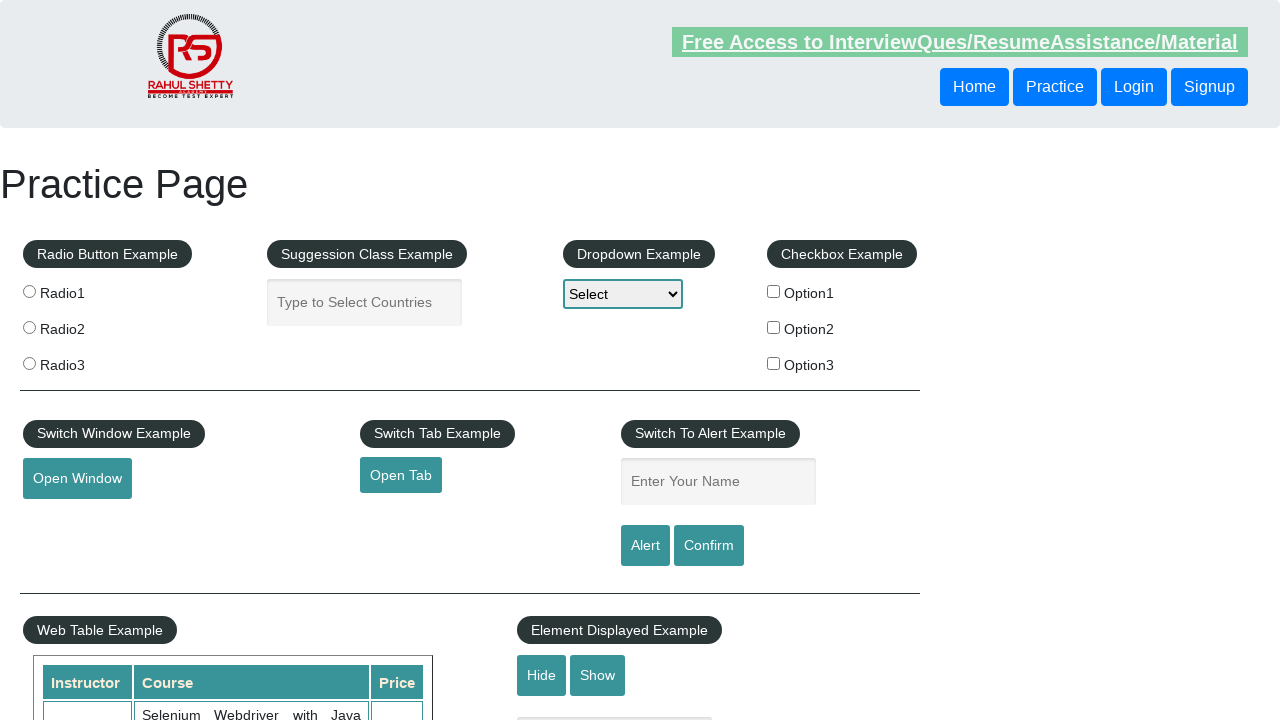

Checked row 3 content: 'WebSecurity Testing for Beginners-QA knowledge to next level'
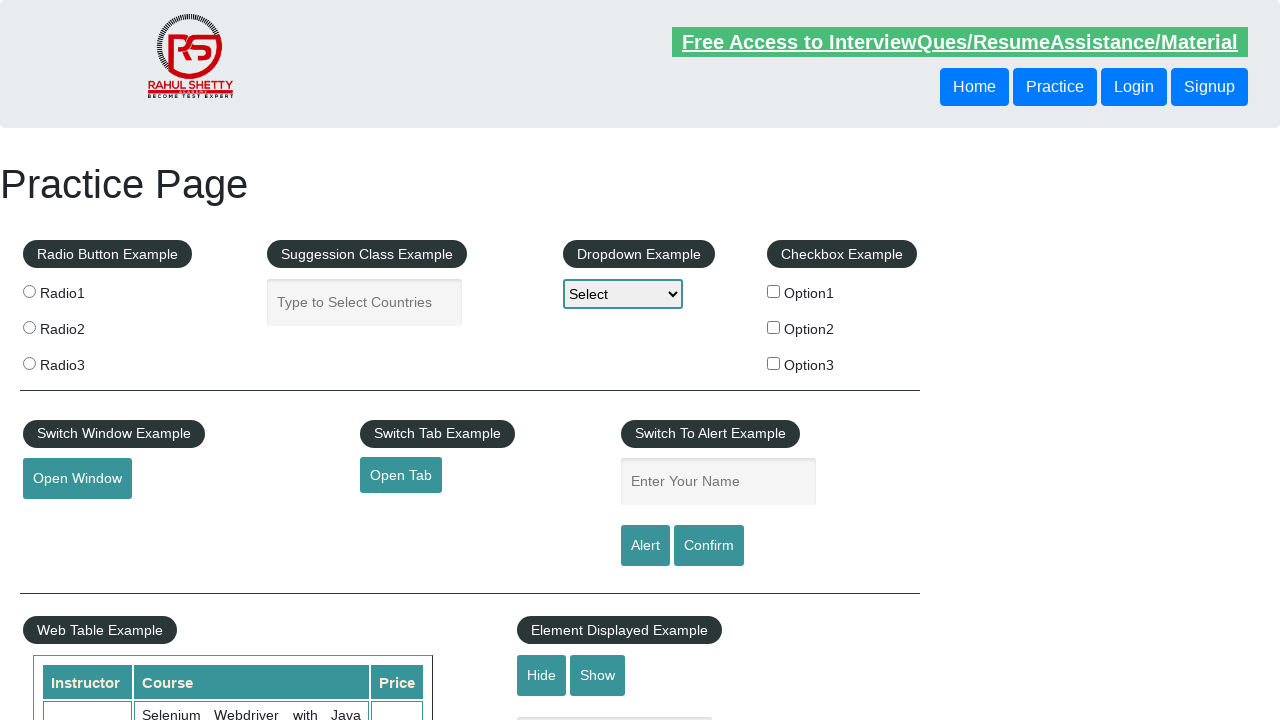

Checked row 4 content: 'Learn JMETER from Scratch - (Performance + Load) Testing Tool'
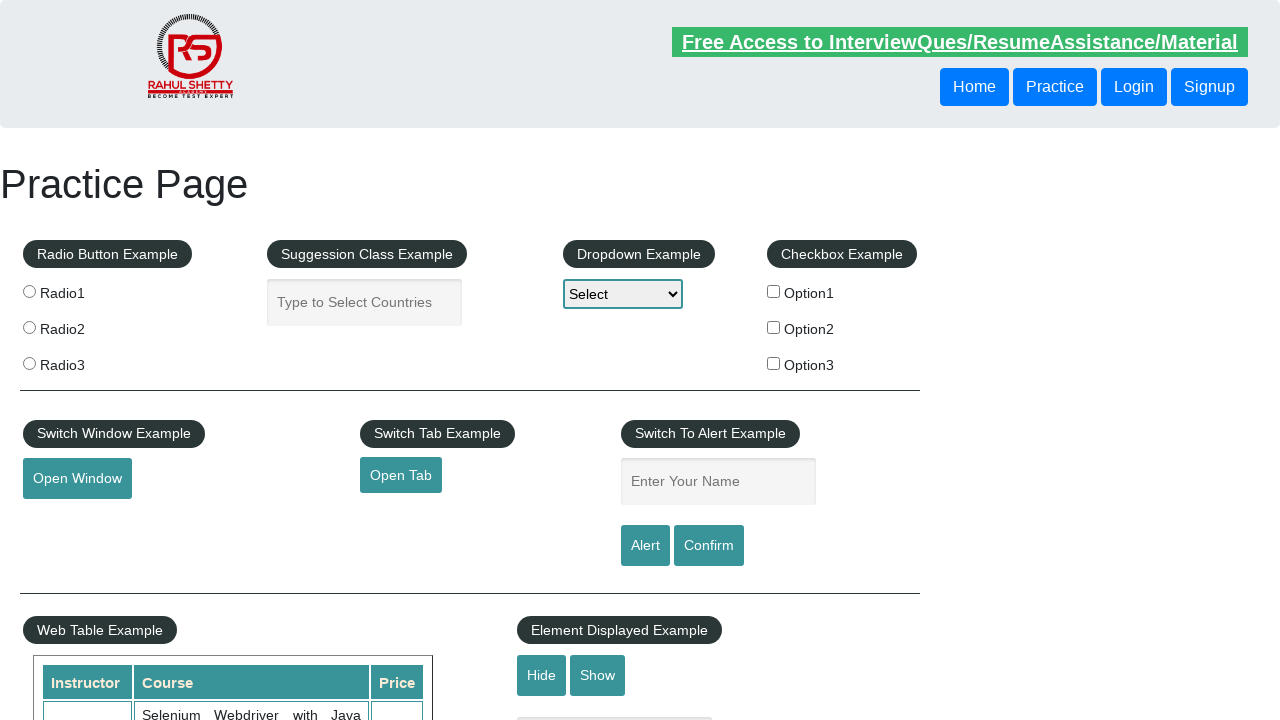

Checked row 5 content: 'WebServices / REST API Testing with SoapUI'
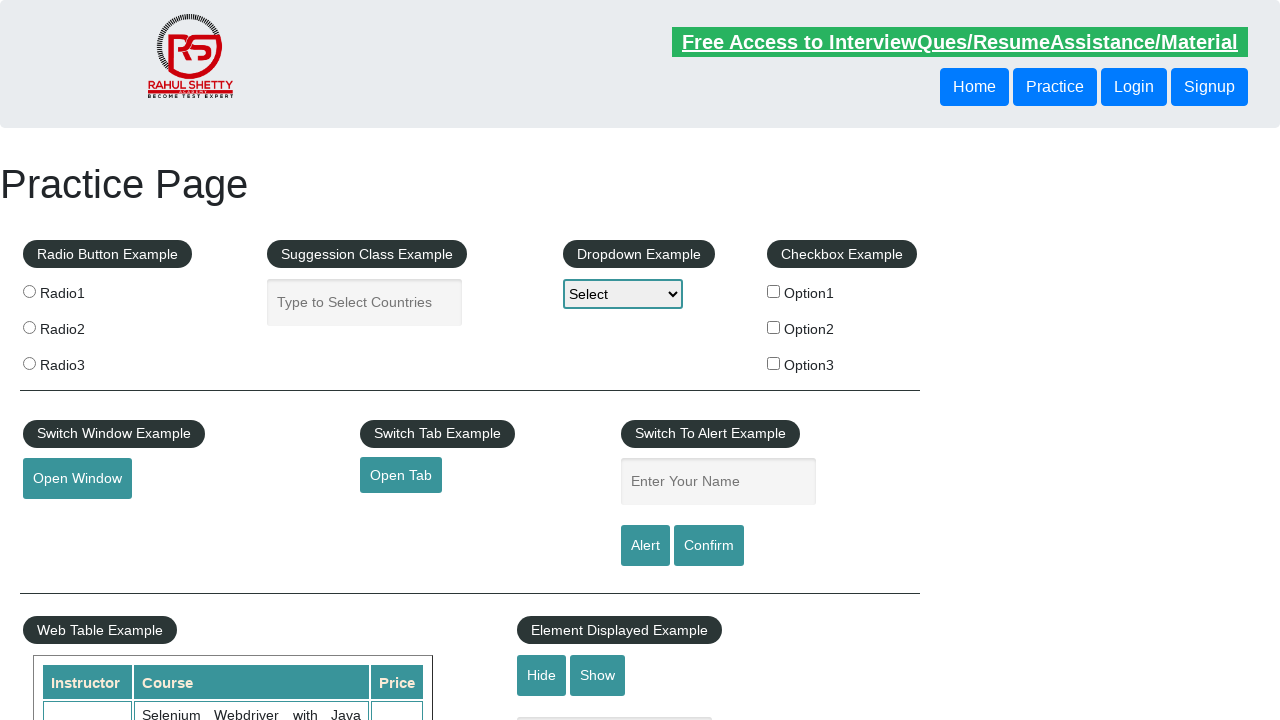

Checked row 6 content: 'QA Expert Course :Software Testing + Bugzilla + SQL + Agile'
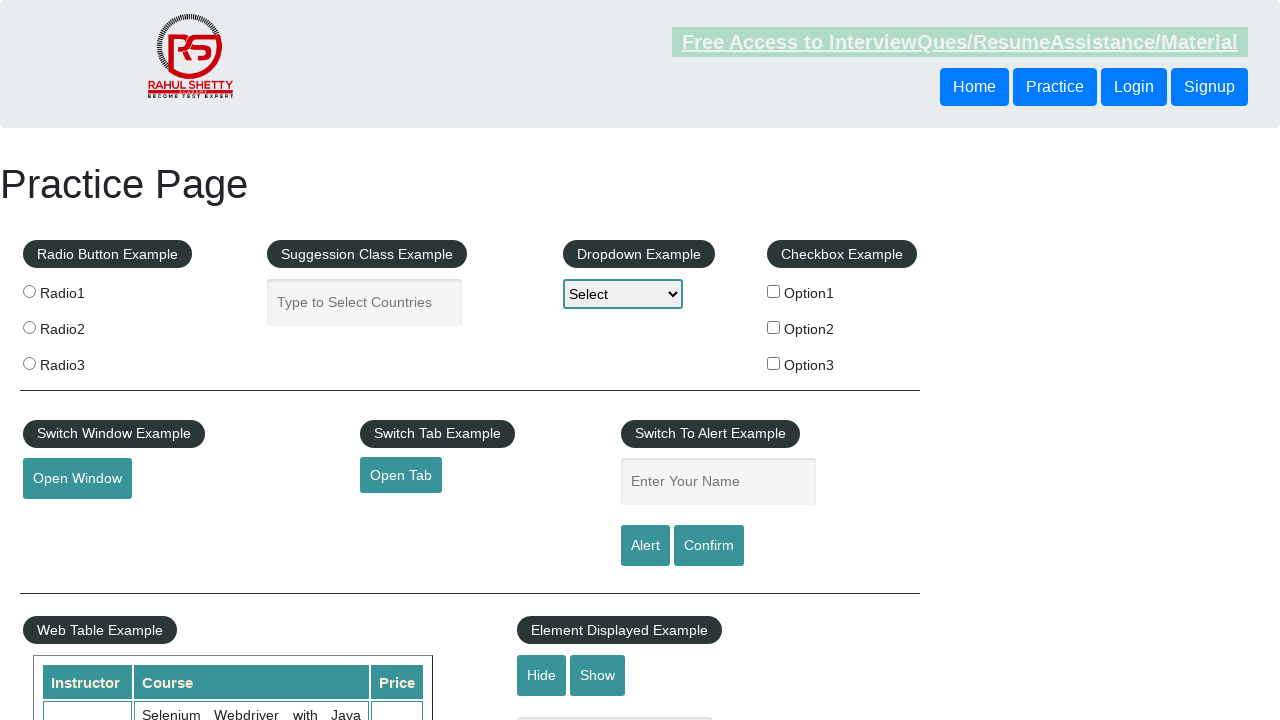

Checked row 7 content: 'Master Selenium Automation in simple Python Language'
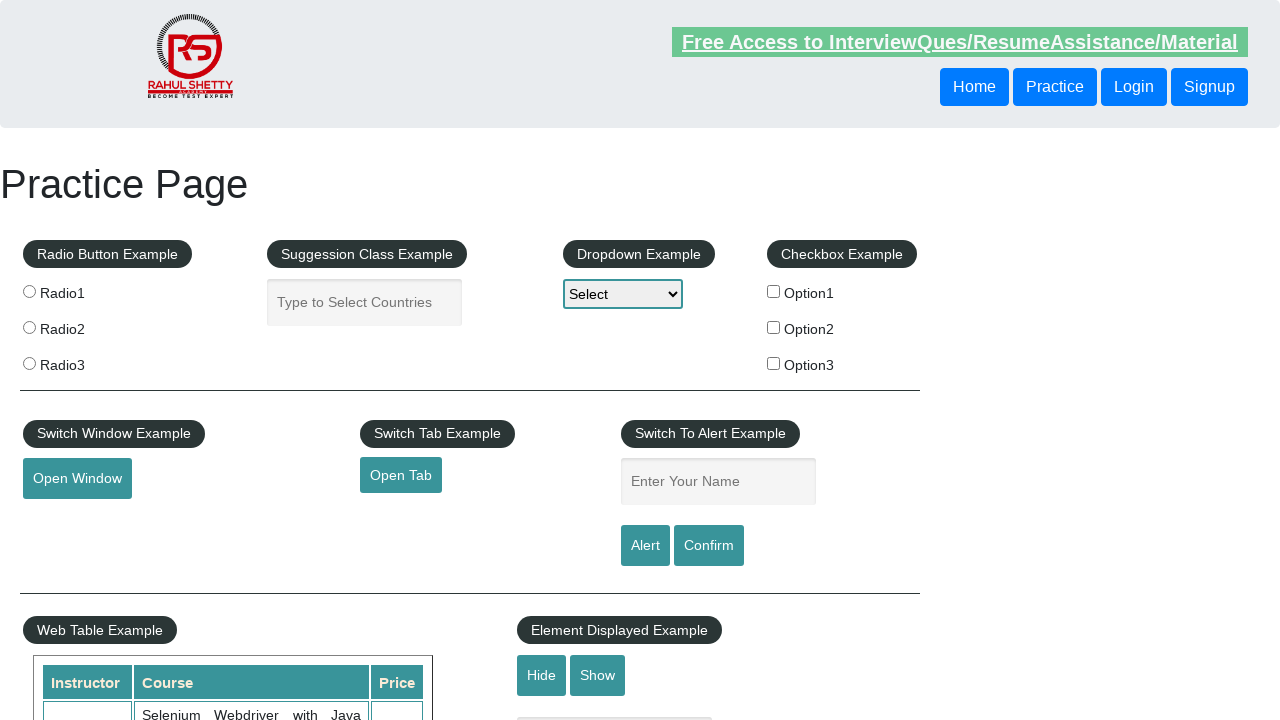

Located Python course row and found price cell
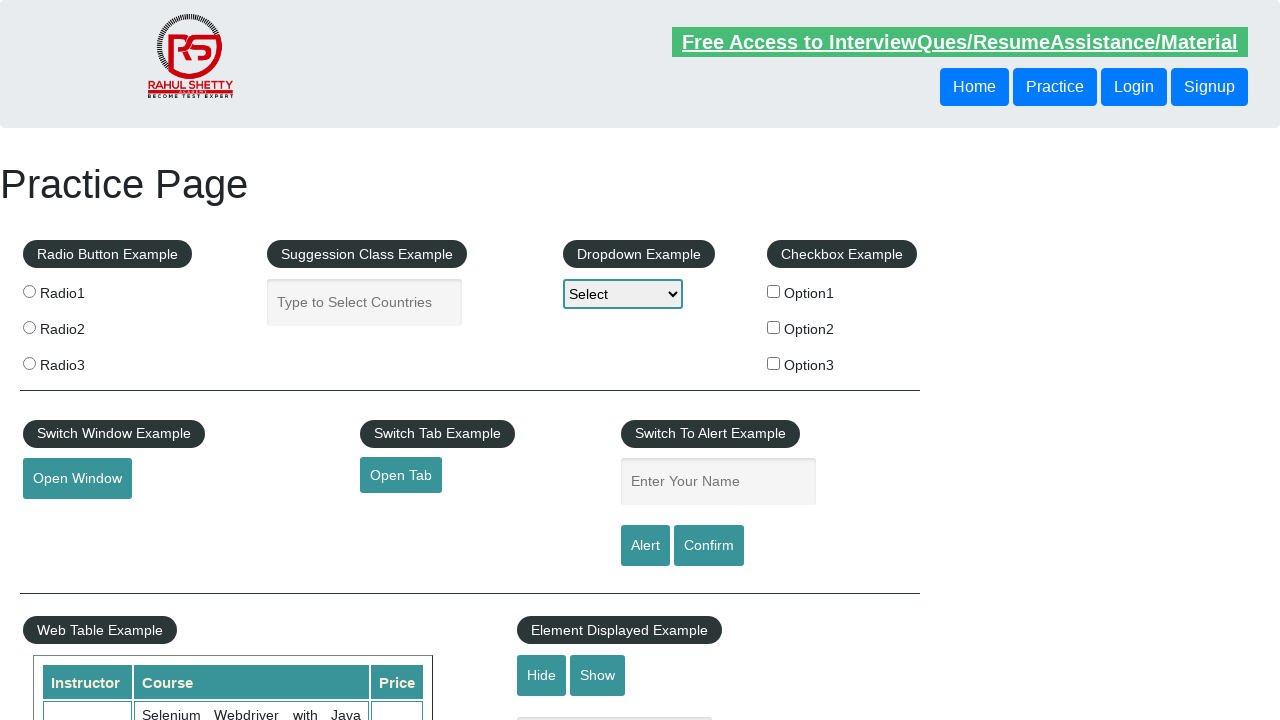

Retrieved price text: '25'
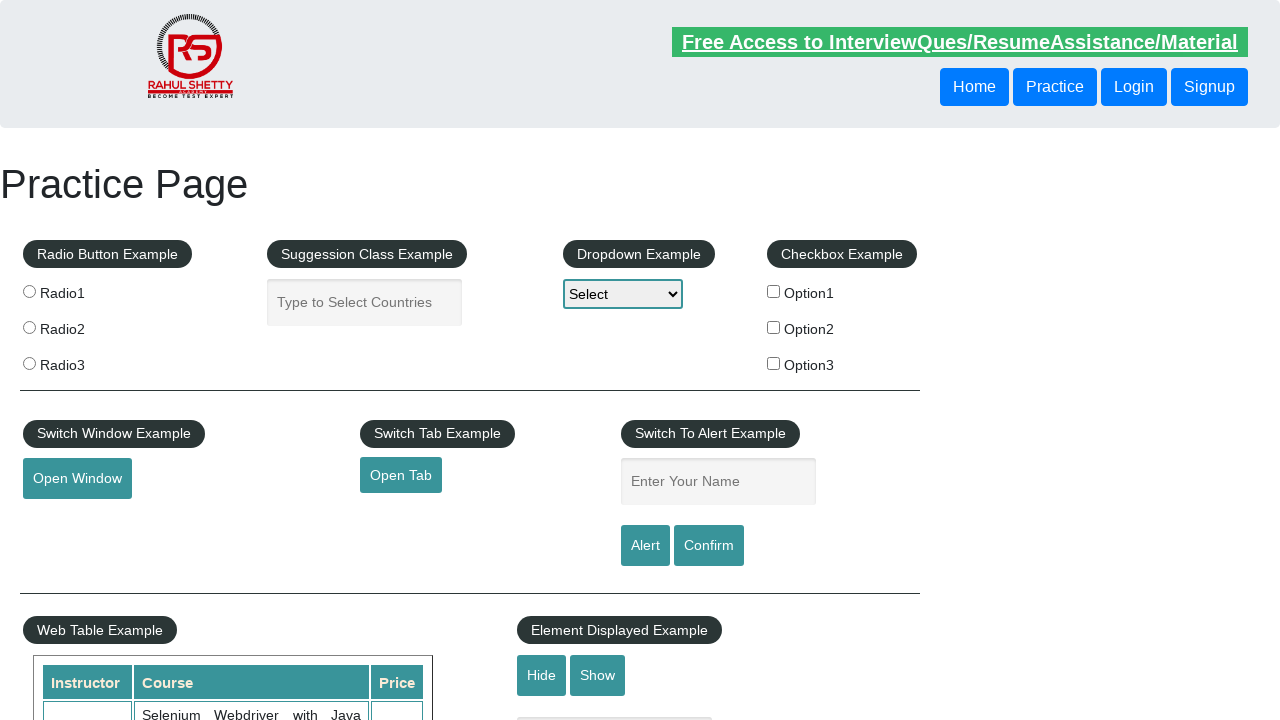

Verified Python course price is 25
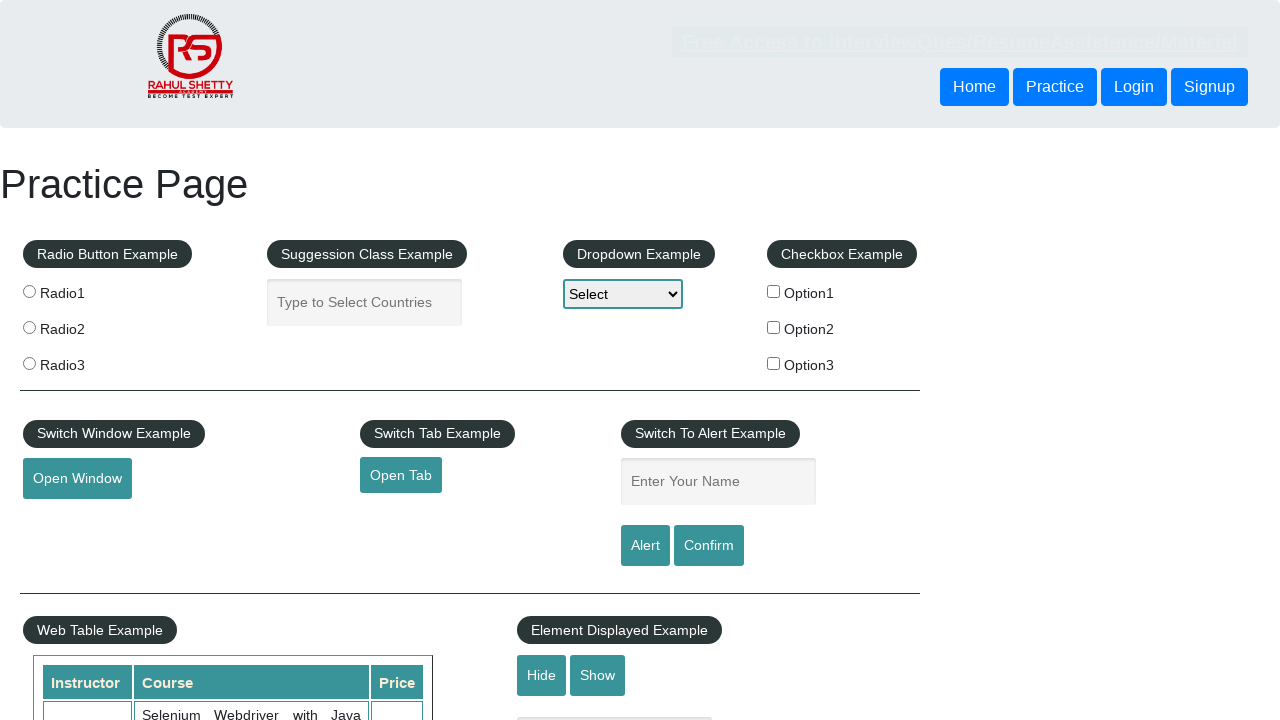

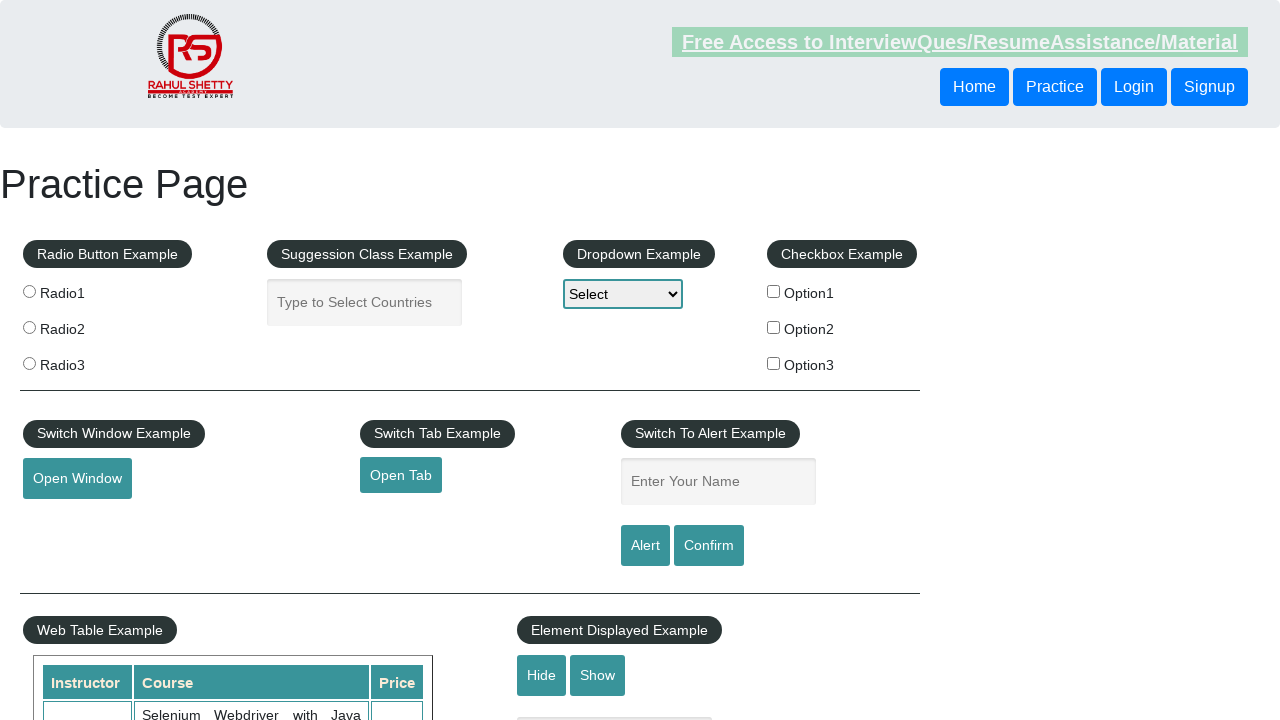